Tests AJAX form submission by filling title and description fields and submitting the form

Starting URL: https://www.lambdatest.com/selenium-playground/ajax-form-submit-demo

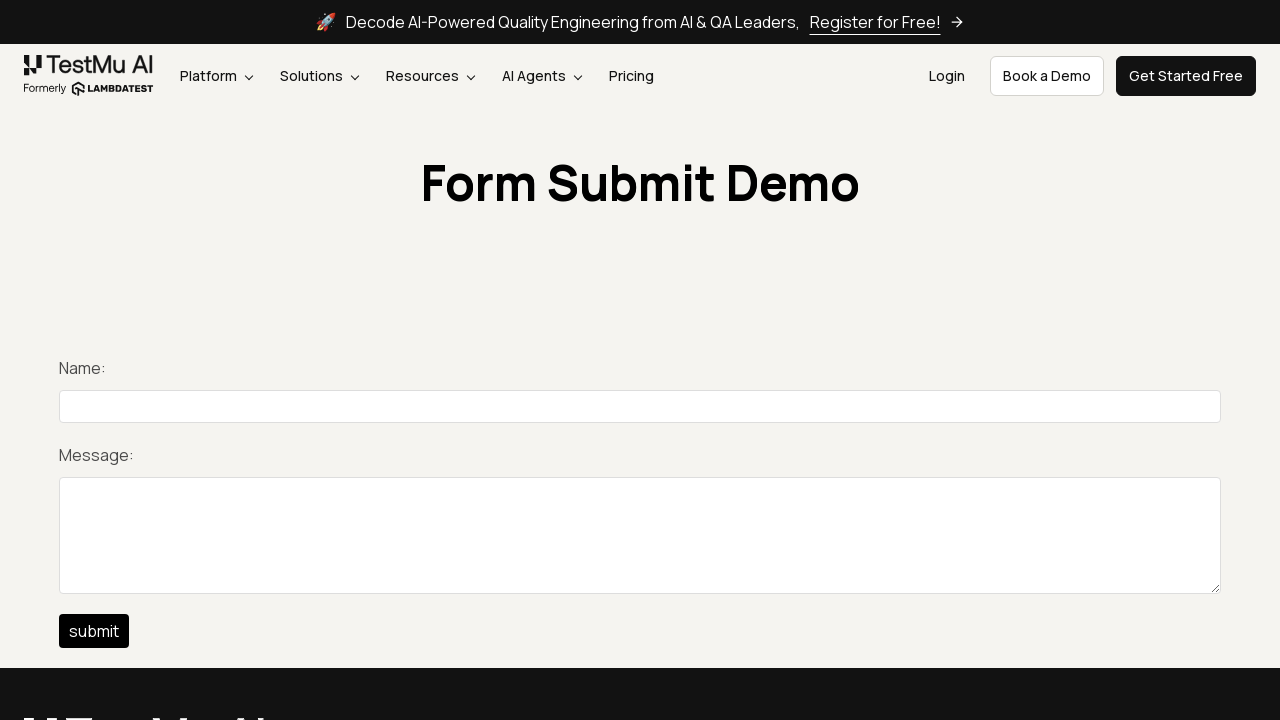

Filled title field with 'Test Title' on #title
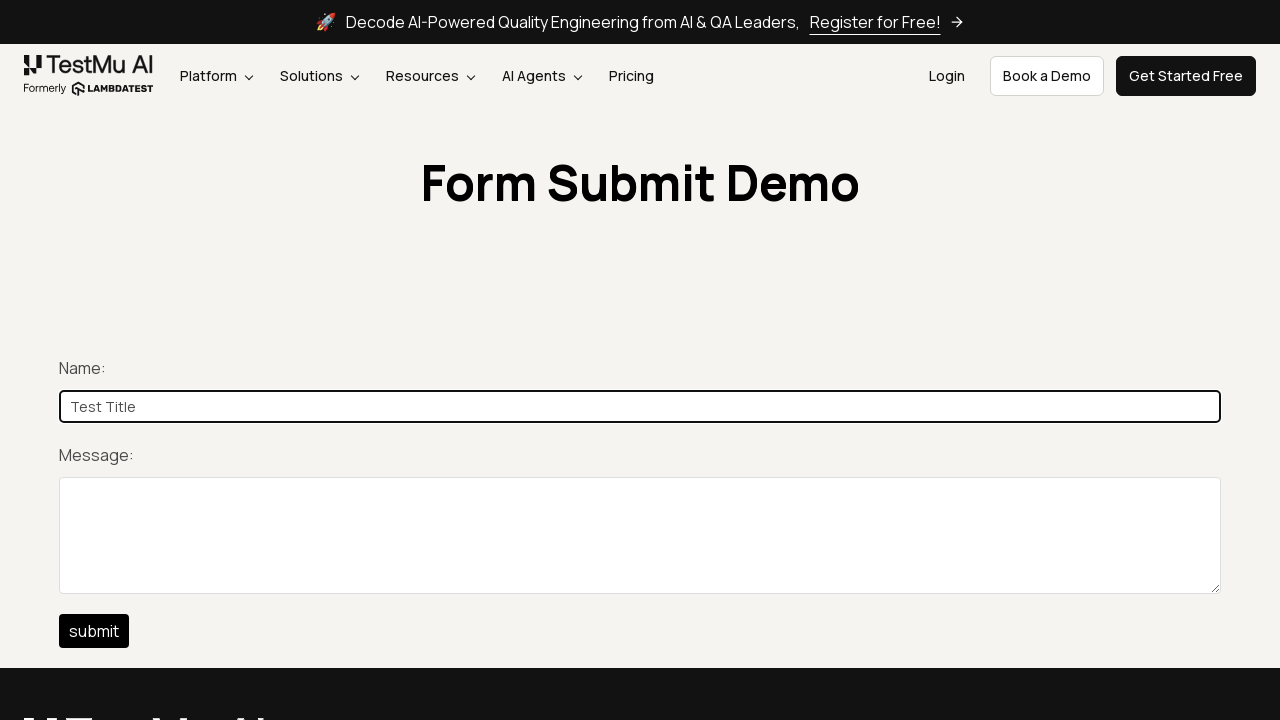

Filled description field with 'Hello world!' on #description
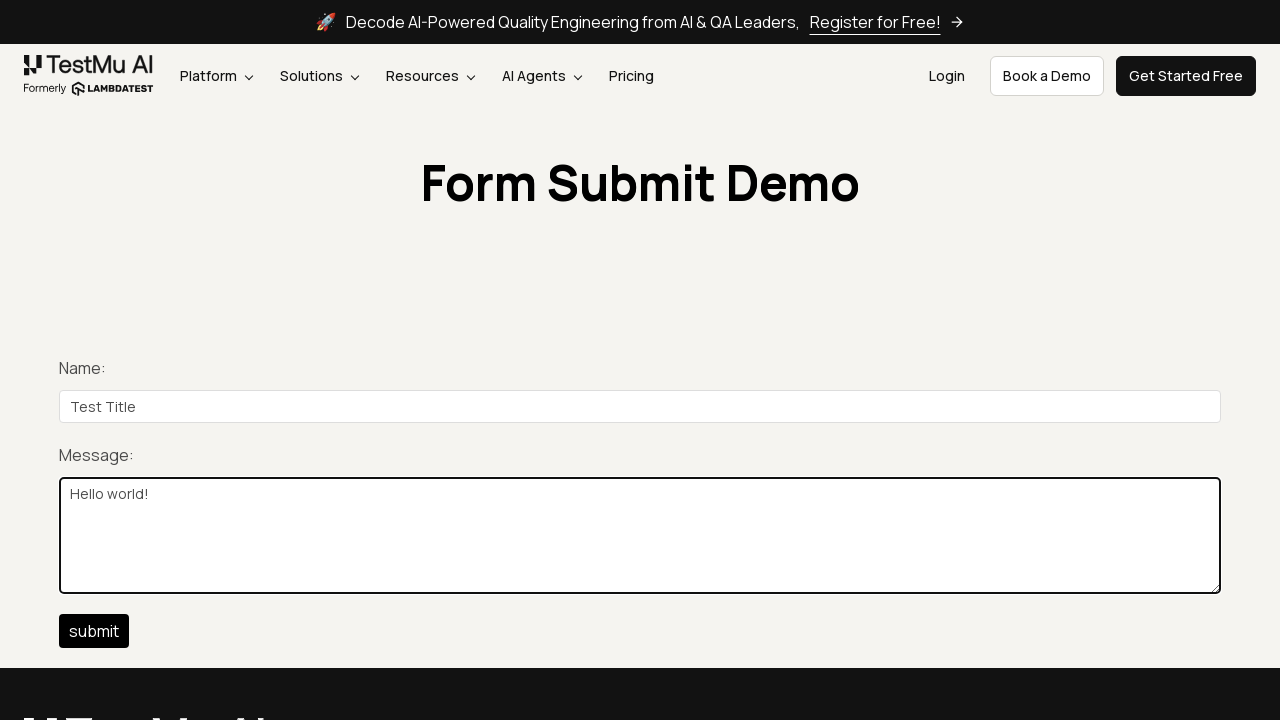

Clicked submit button to submit AJAX form at (94, 631) on #btn-submit
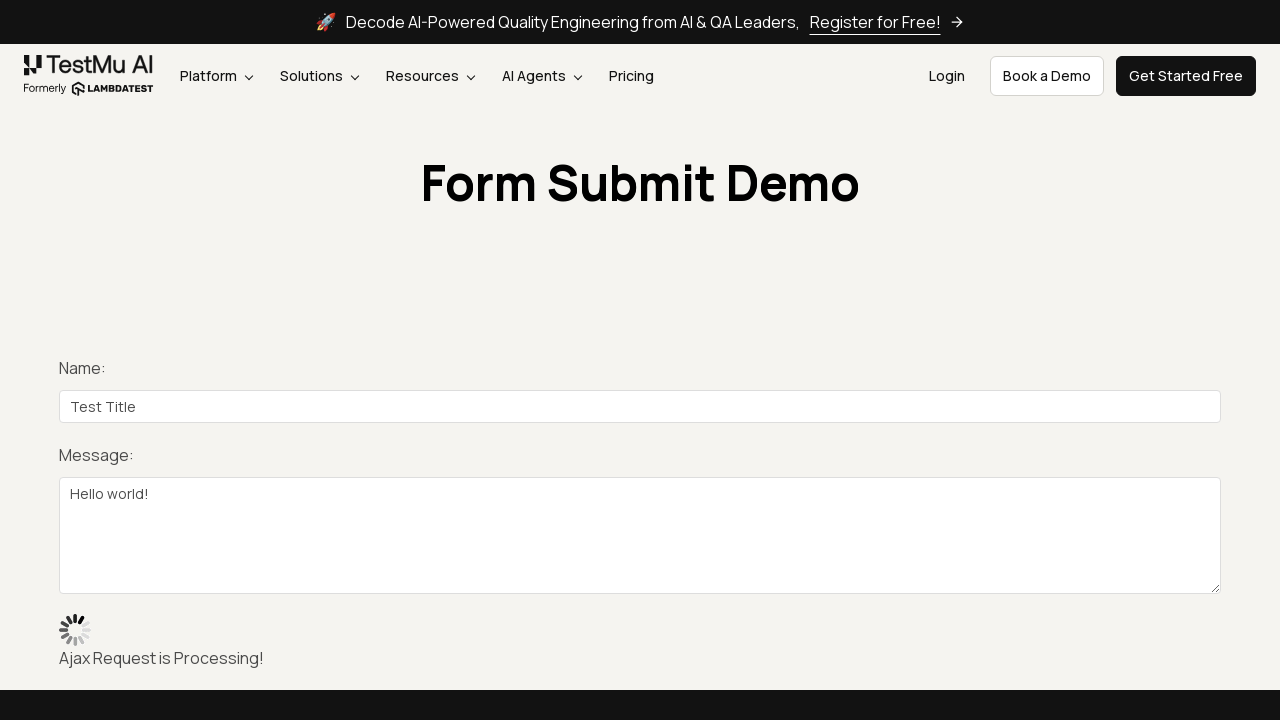

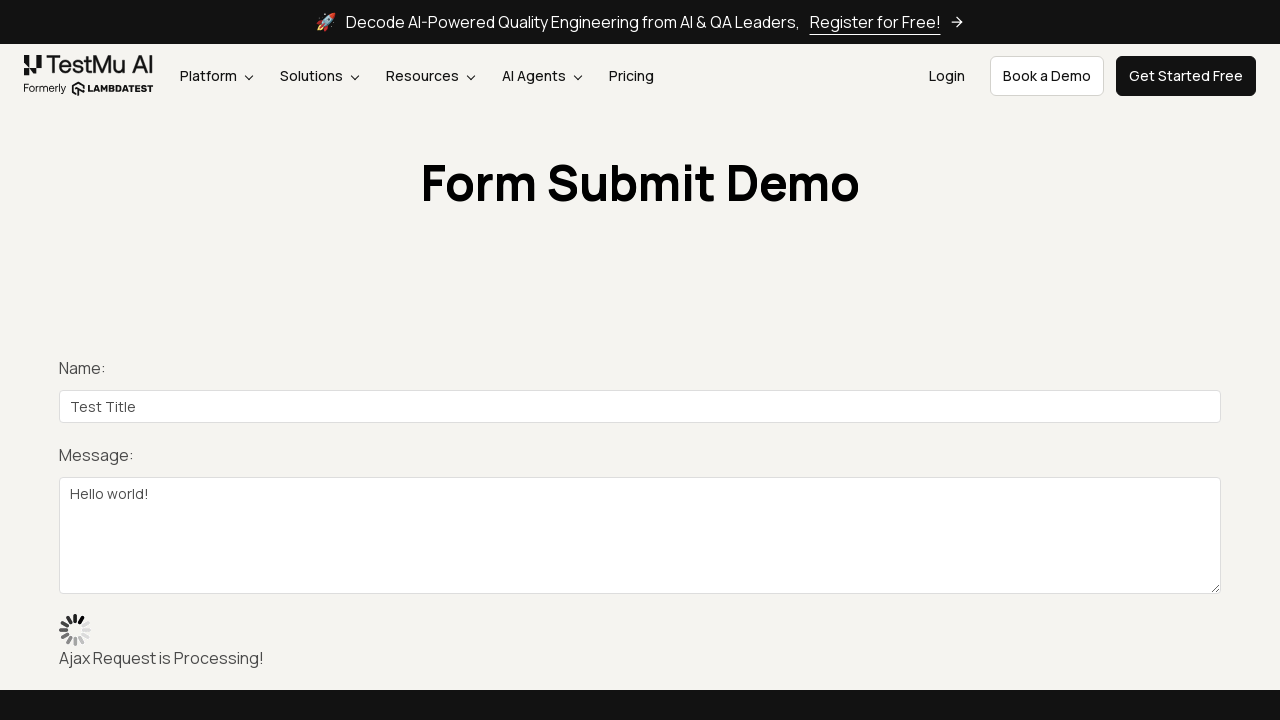